Tests updating product quantity using the stepper and adding to cart, then verifies updated totals

Starting URL: https://rahulshettyacademy.com/seleniumPractise/#/

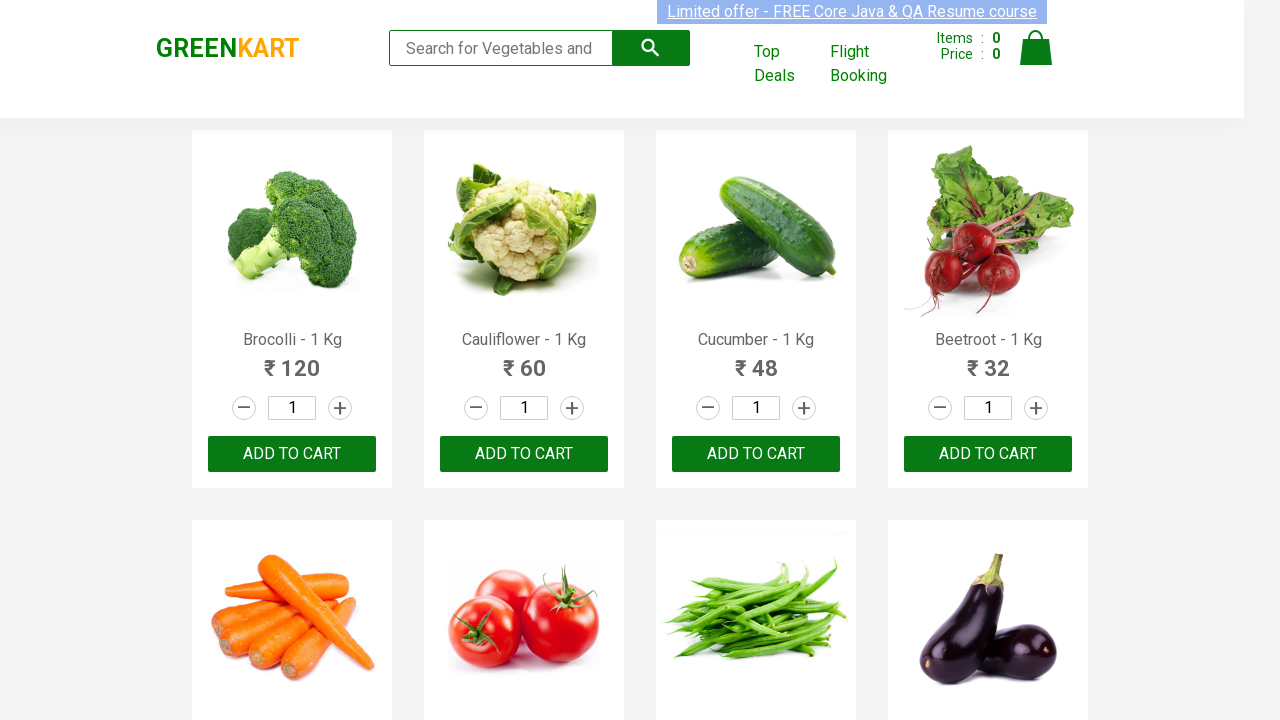

Waited for products to load on the page
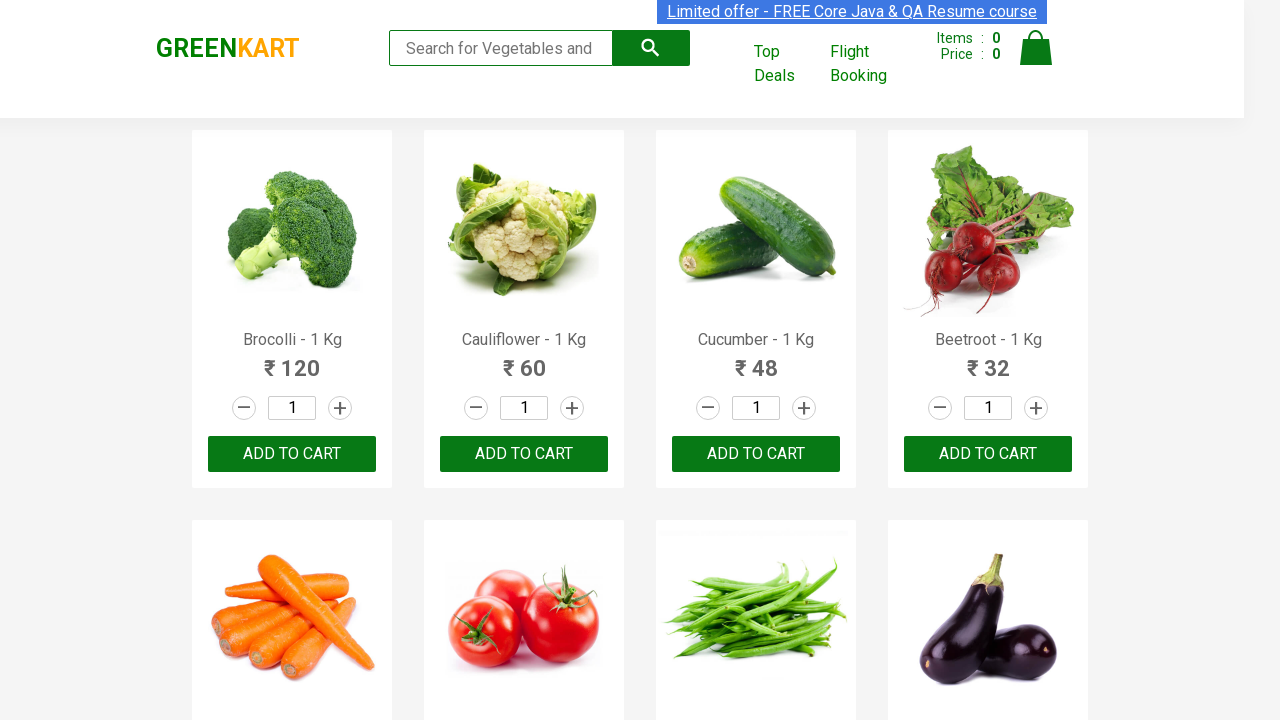

Clicked ADD TO CART button on third product at (756, 454) on .product >> nth=2 >> button:has-text('ADD TO CART')
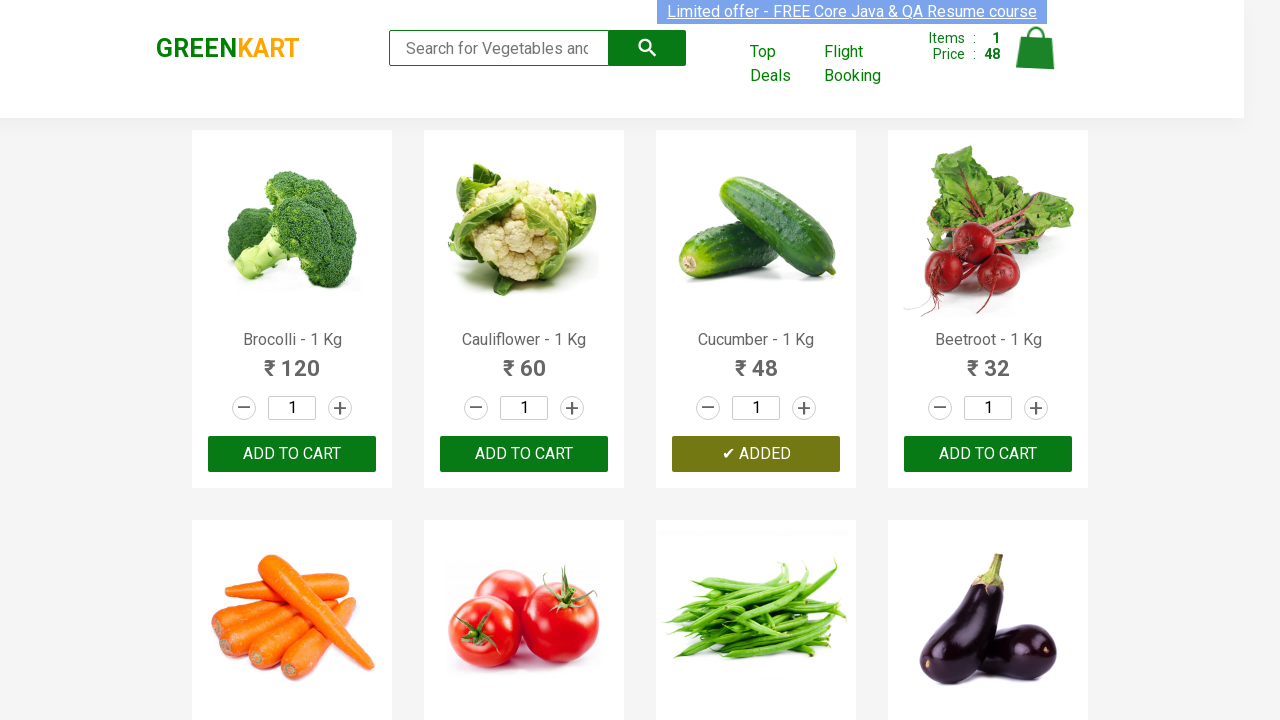

Clicked stepper increment button to increase quantity of first product at (340, 408) on div.product:nth-child(1) > div:nth-child(4) > a:nth-child(3)
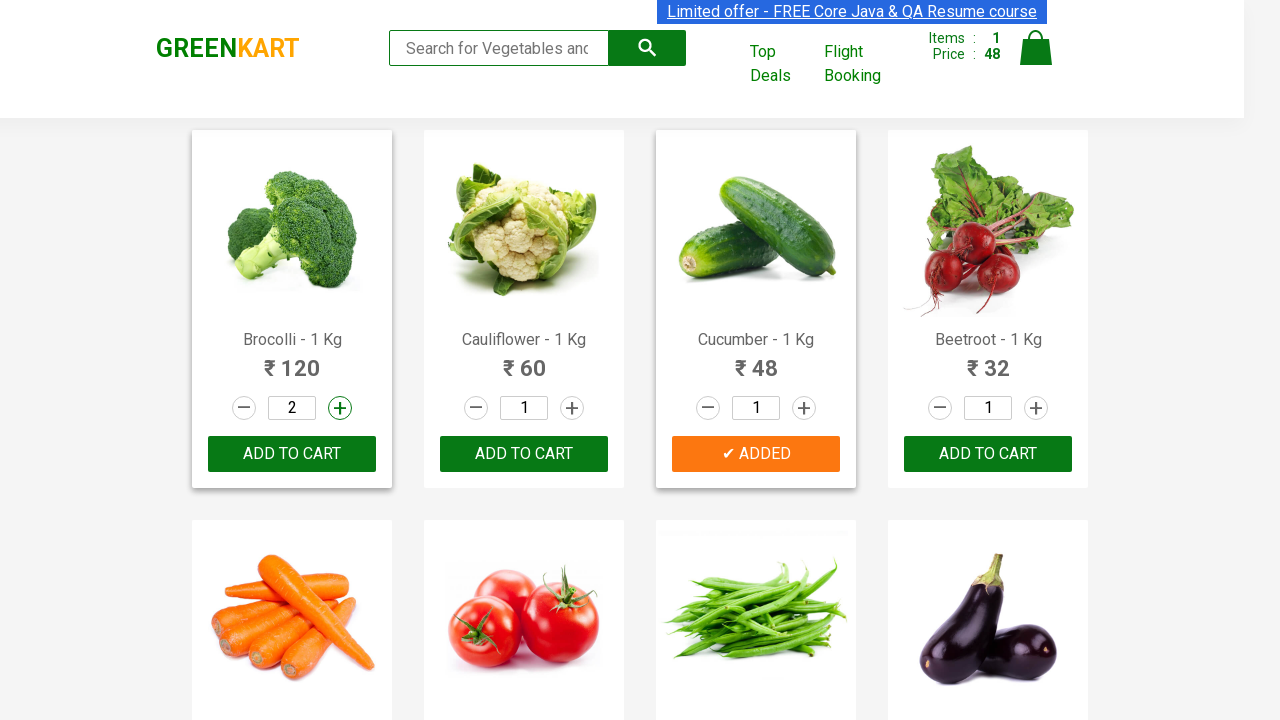

Clicked ADD TO CART button on first product with updated quantity at (292, 454) on div.product:nth-child(1) > div:nth-child(5) > button:nth-child(1)
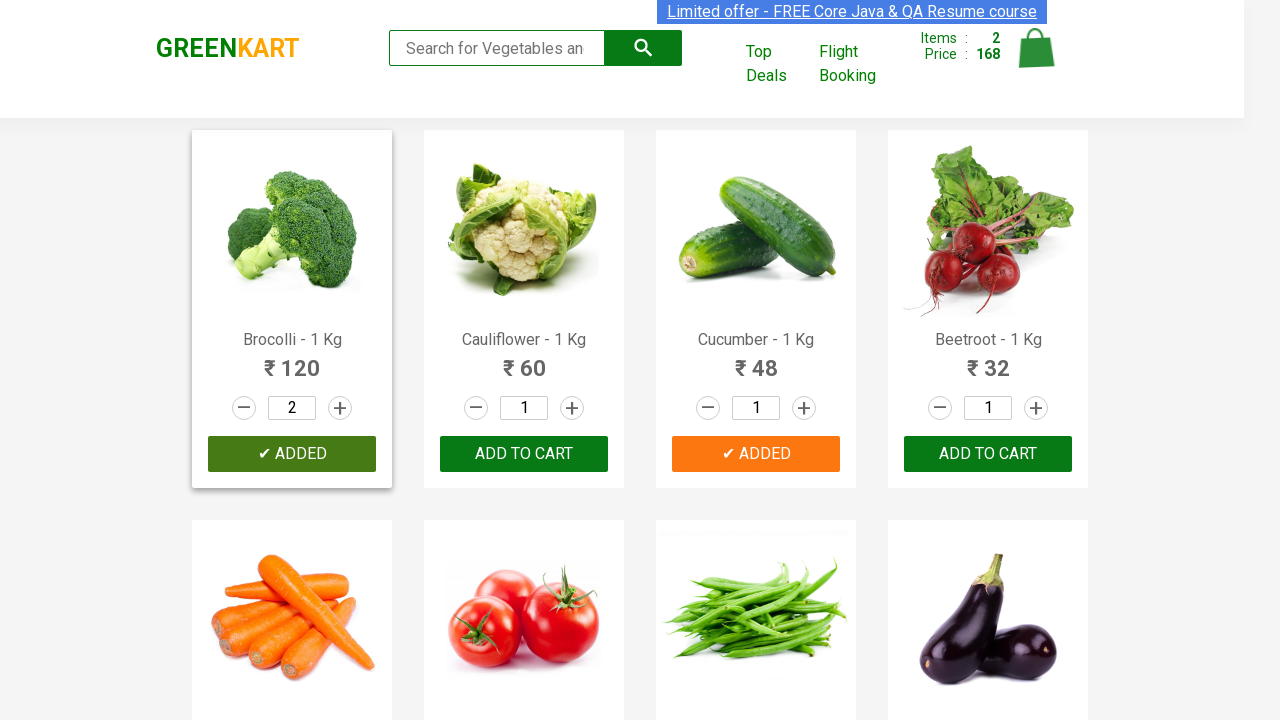

Waited for cart information to display
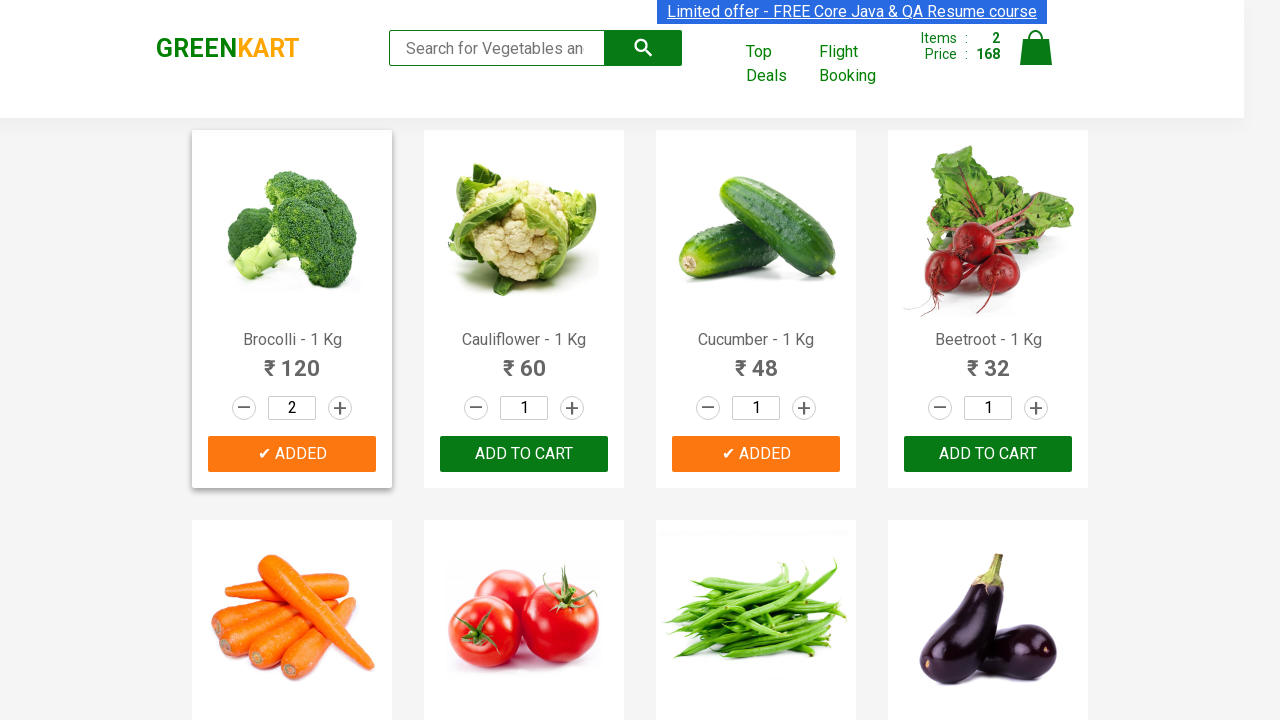

Verified that cart quantity equals 2
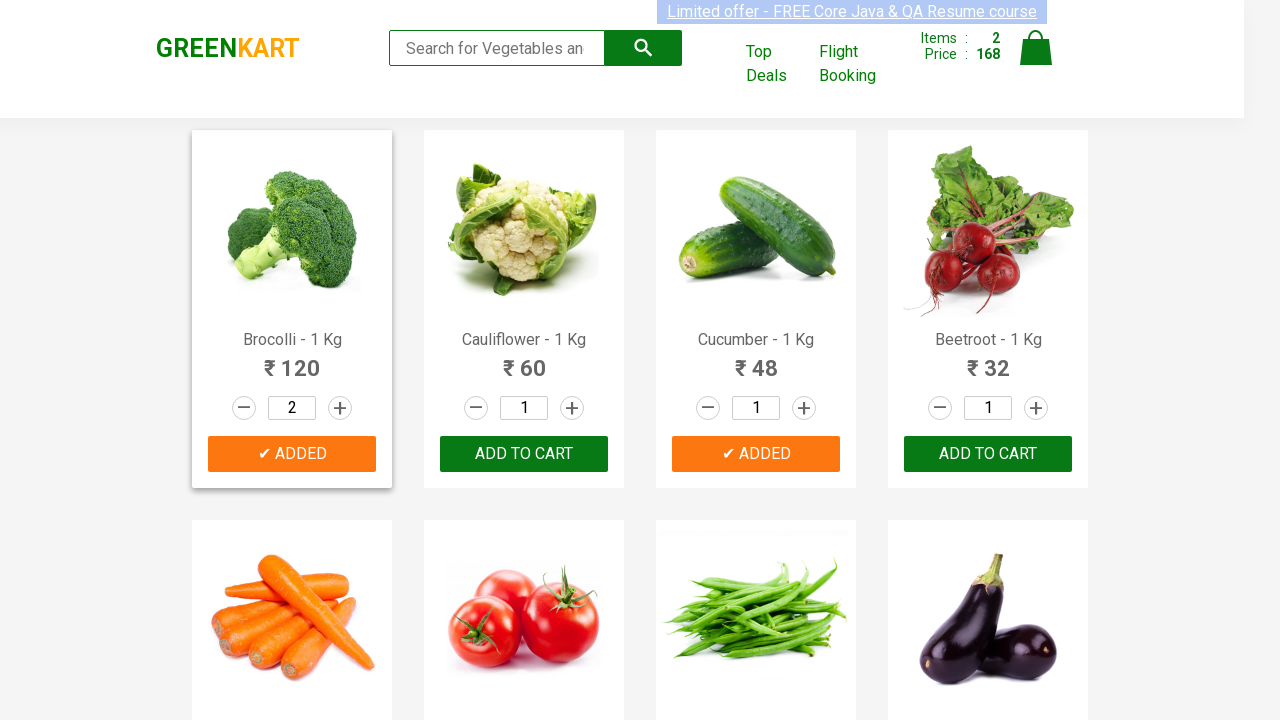

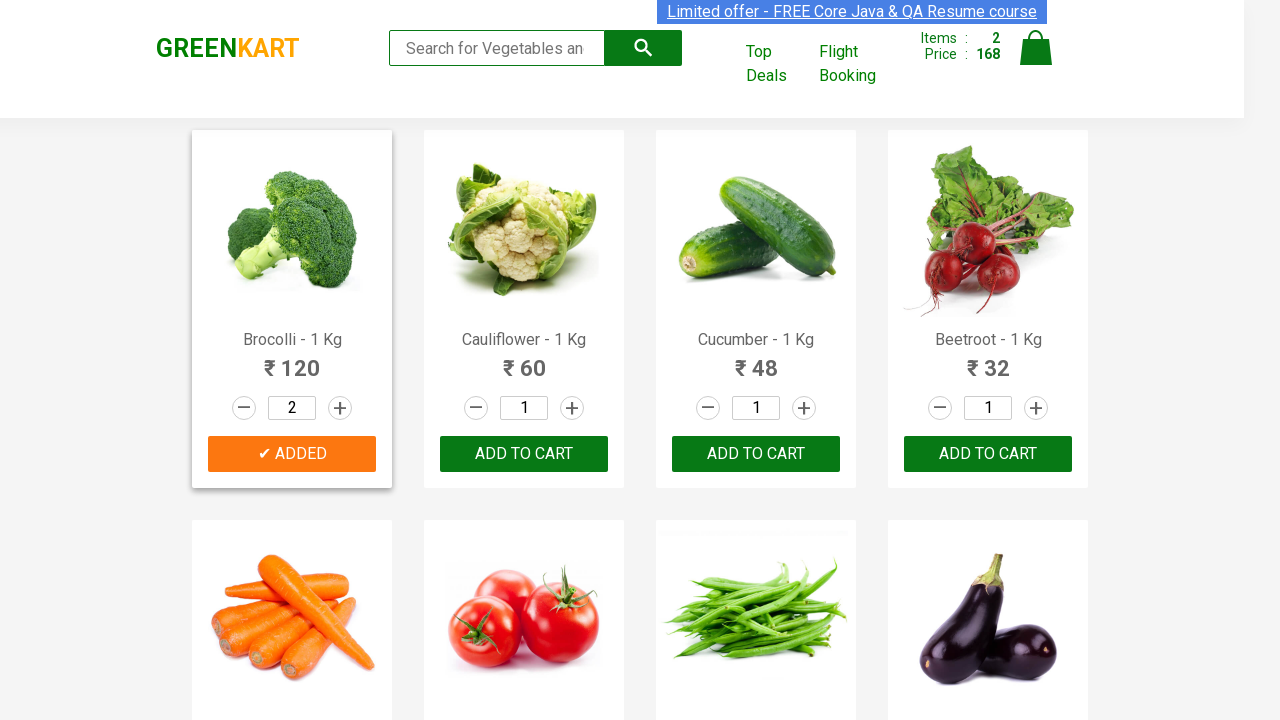